Tests right-click context menu functionality including opening the menu, hovering over an option, clicking it, and handling the resulting alert

Starting URL: https://swisnl.github.io/jQuery-contextMenu/demo.html

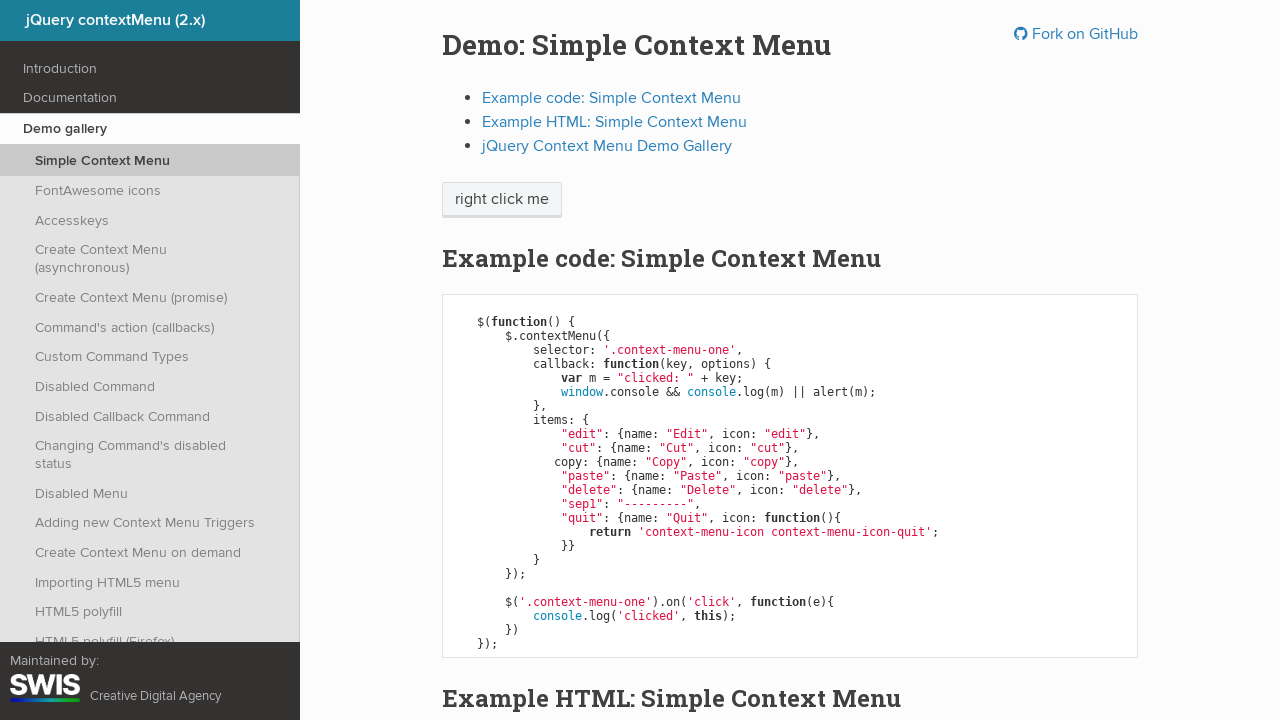

Verified Quit menu is not visible initially
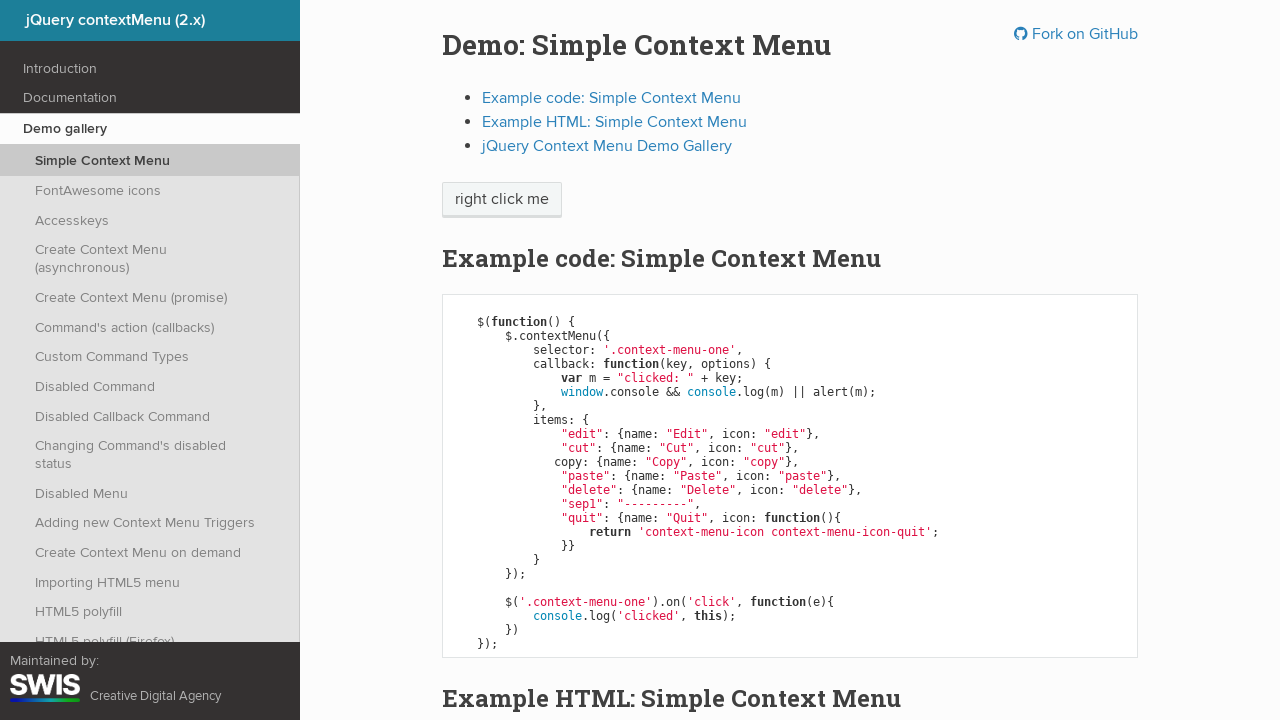

Right-clicked on context menu trigger area at (502, 200) on span.context-menu-one
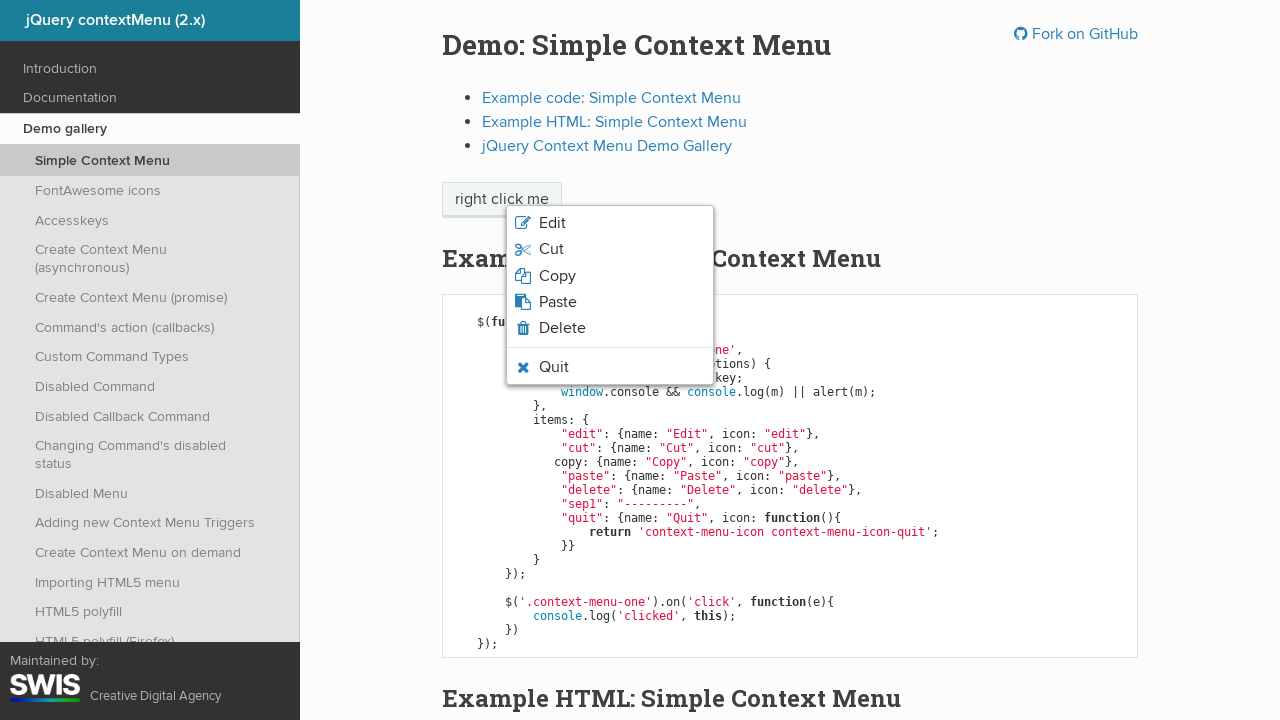

Verified Quit menu is now visible after right-click
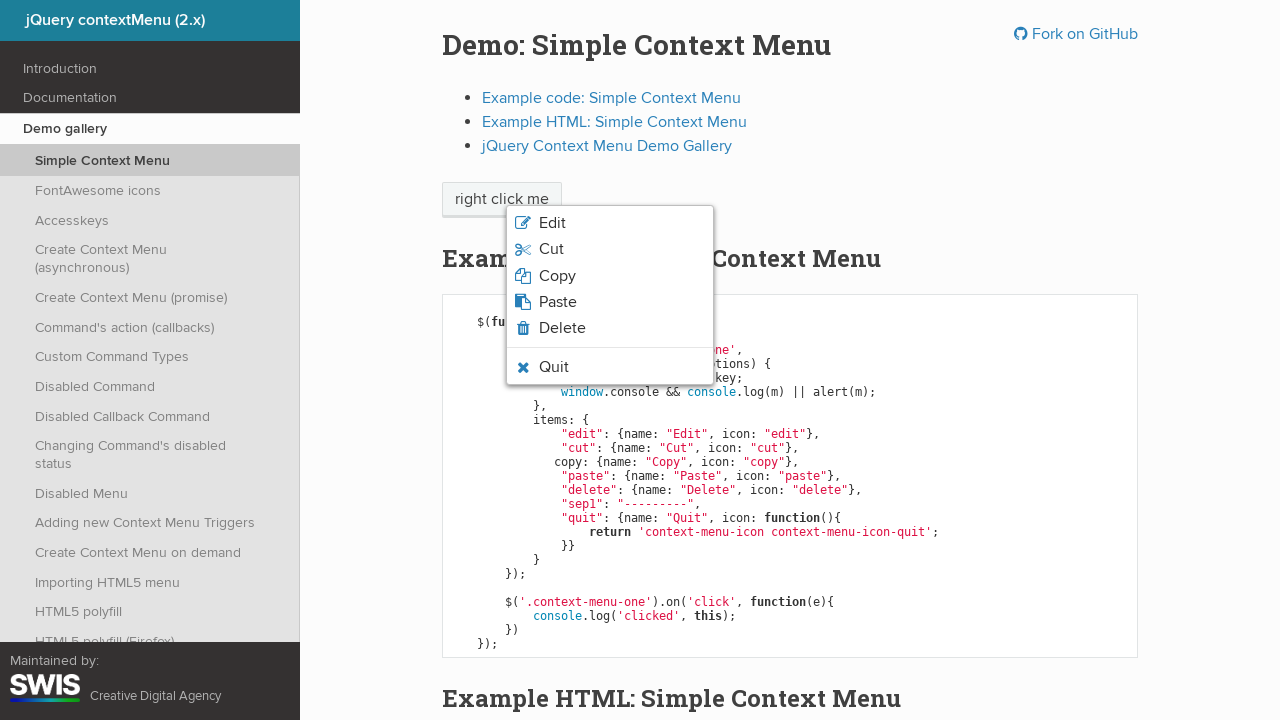

Hovered over the Quit menu option at (610, 367) on li.context-menu-icon-quit
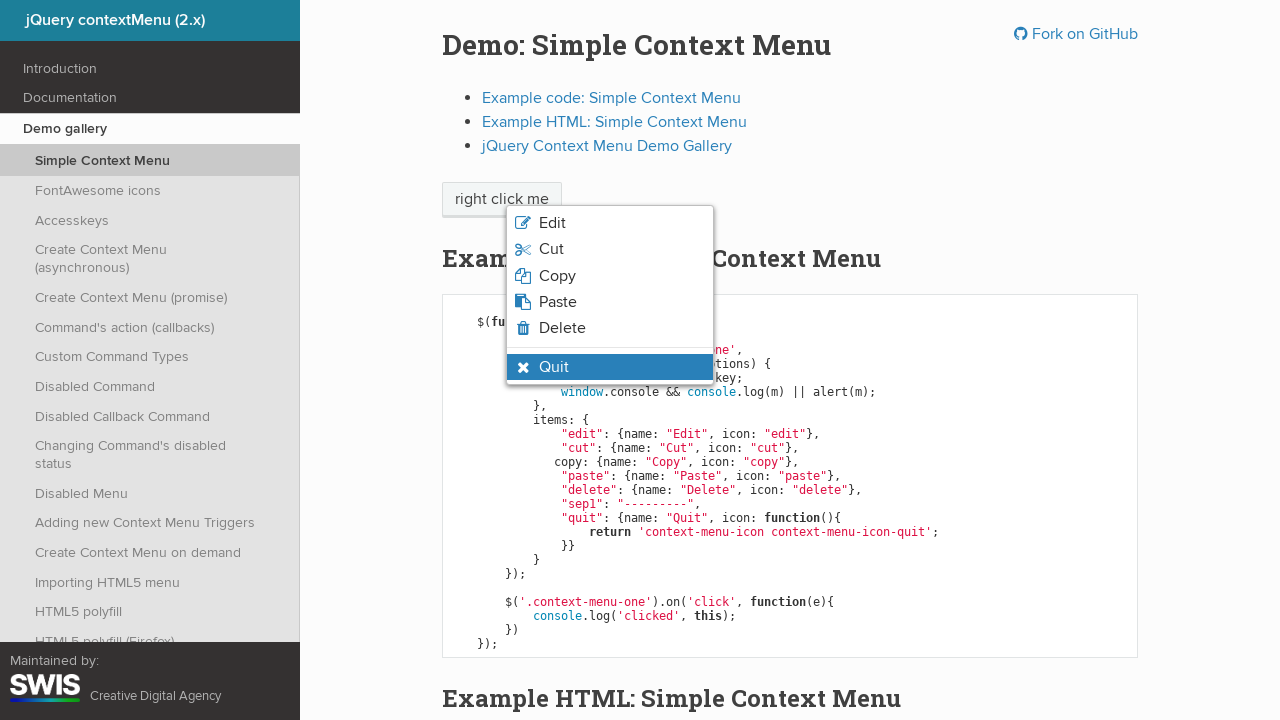

Verified Quit menu has hover state applied
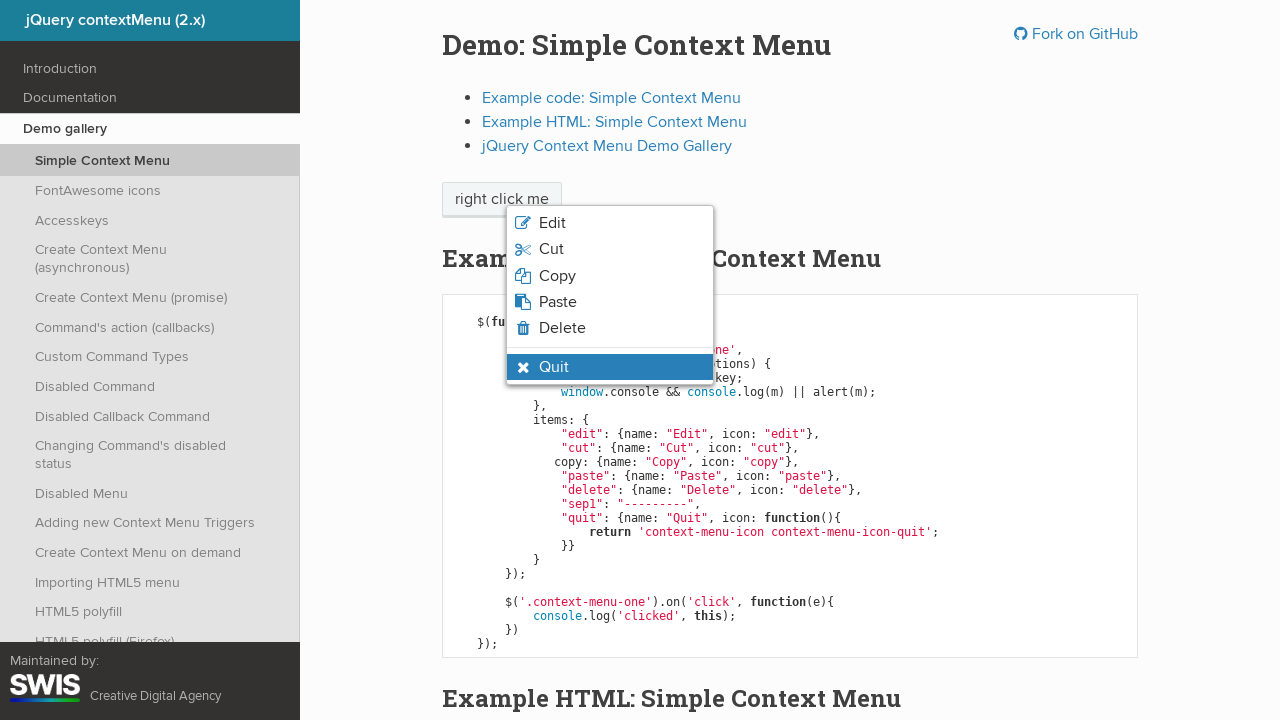

Clicked Quit menu option and accepted the alert at (610, 367) on li.context-menu-icon-quit
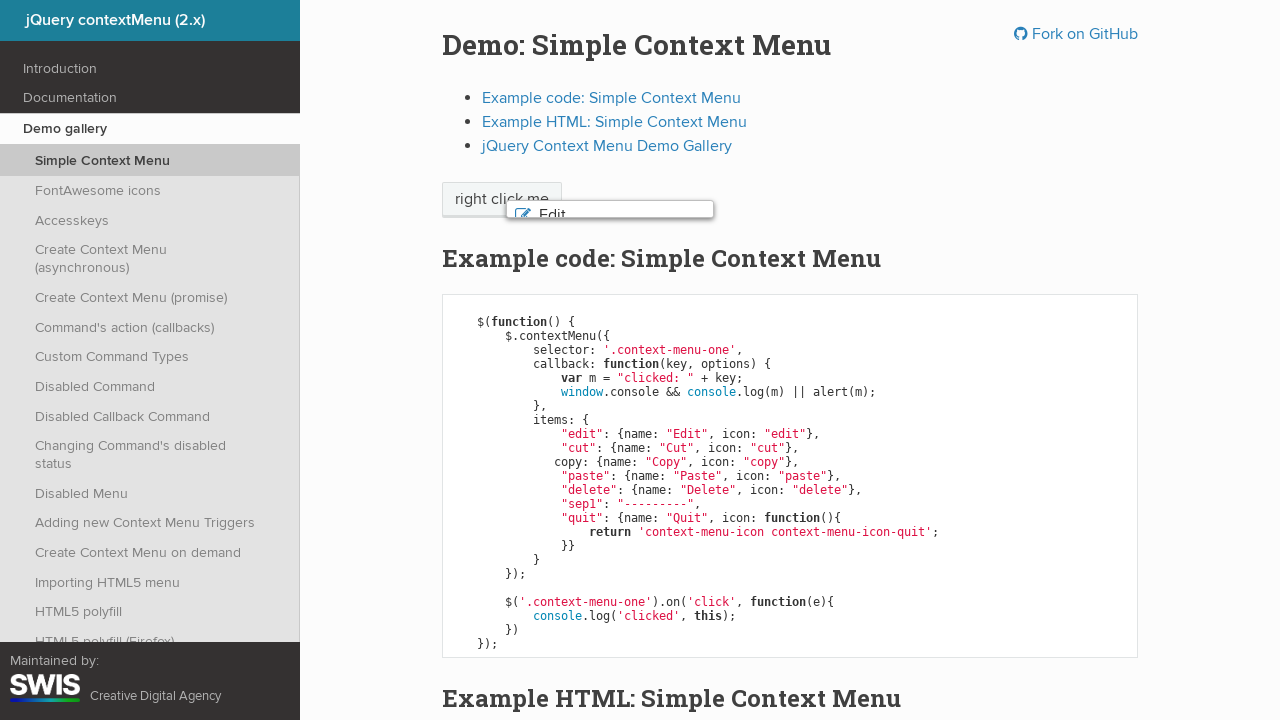

Verified Quit menu is no longer visible after clicking
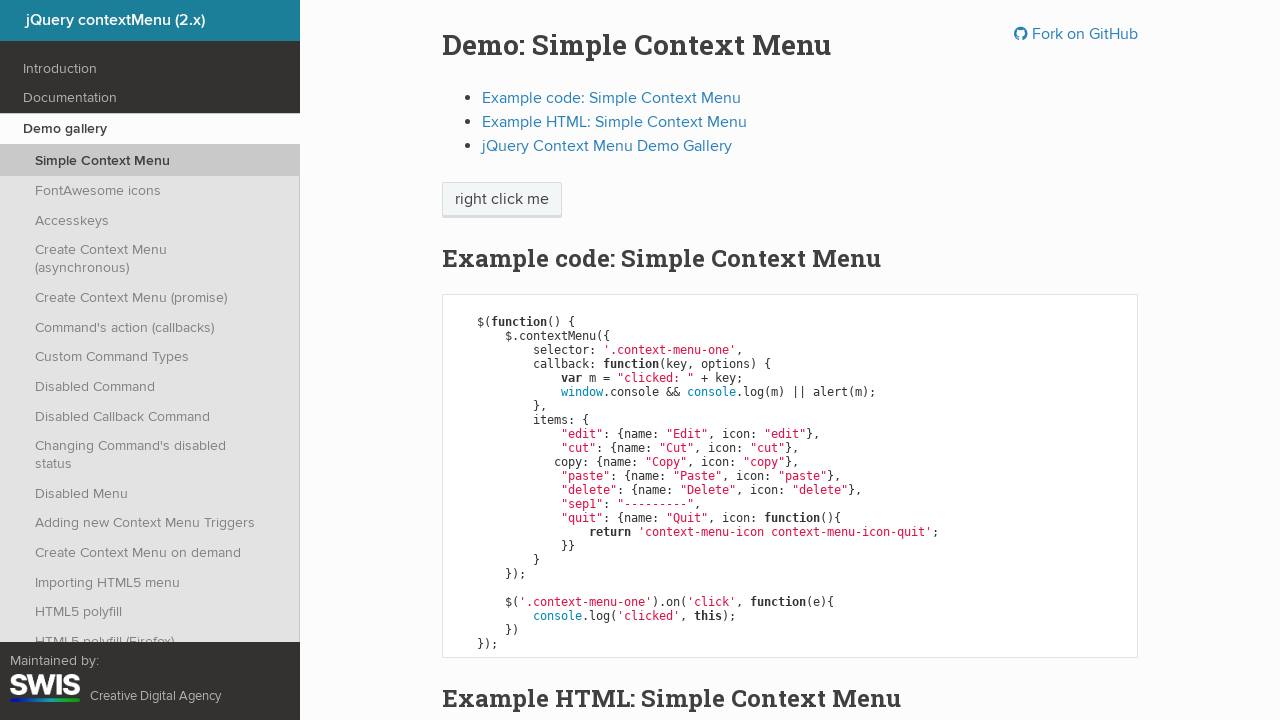

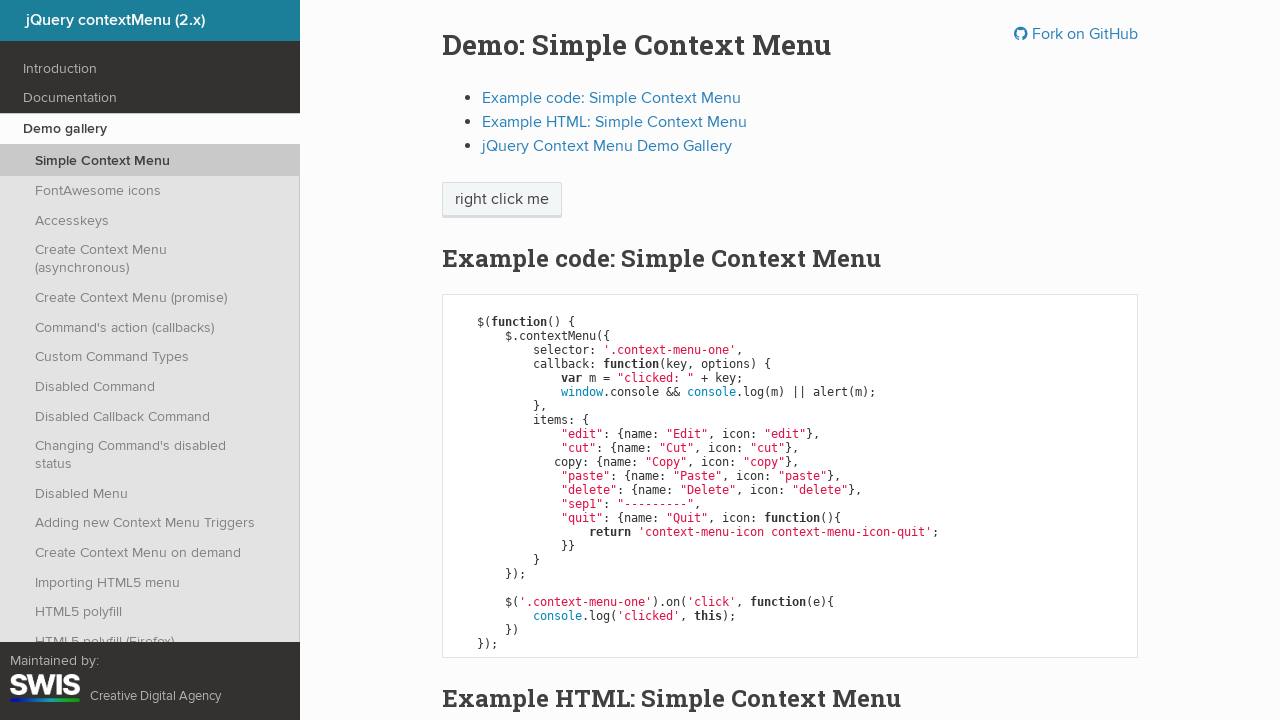